Tests double-click functionality by double-clicking the "Double Click Me" button and verifying the success message appears

Starting URL: https://demoqa.com/buttons

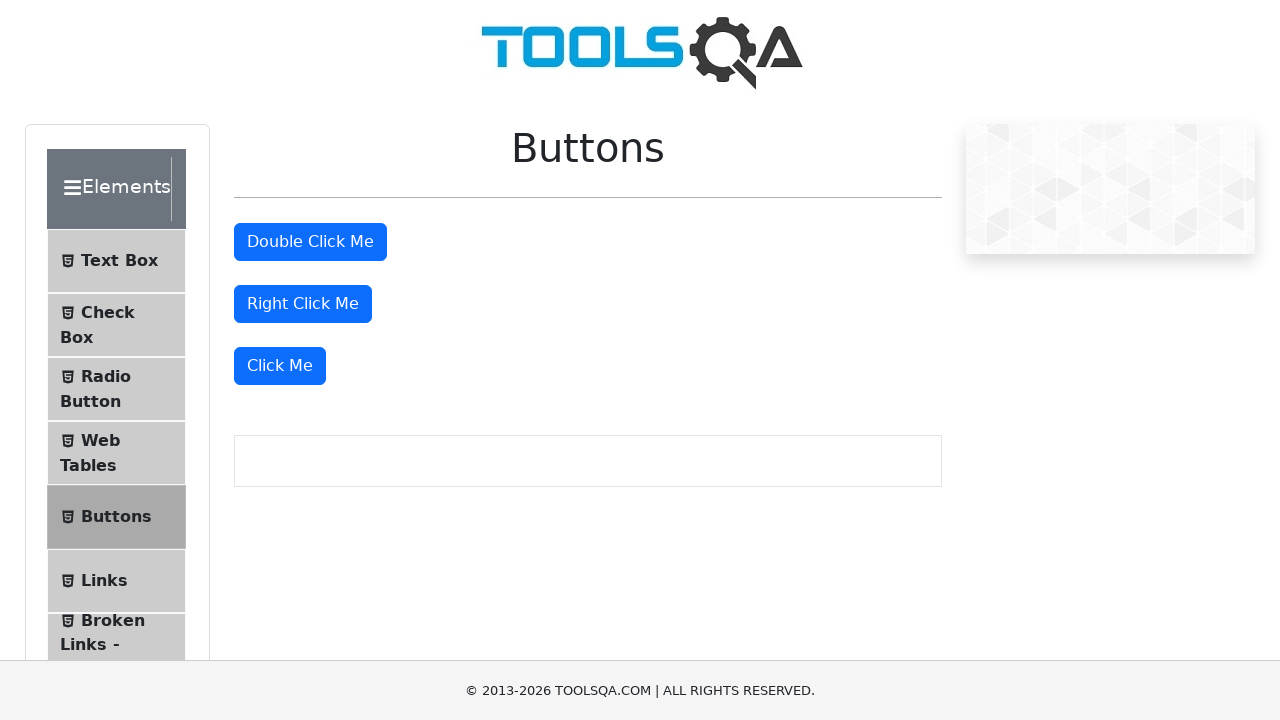

Double-clicked the 'Double Click Me' button at (310, 242) on xpath=//button[text()='Double Click Me']
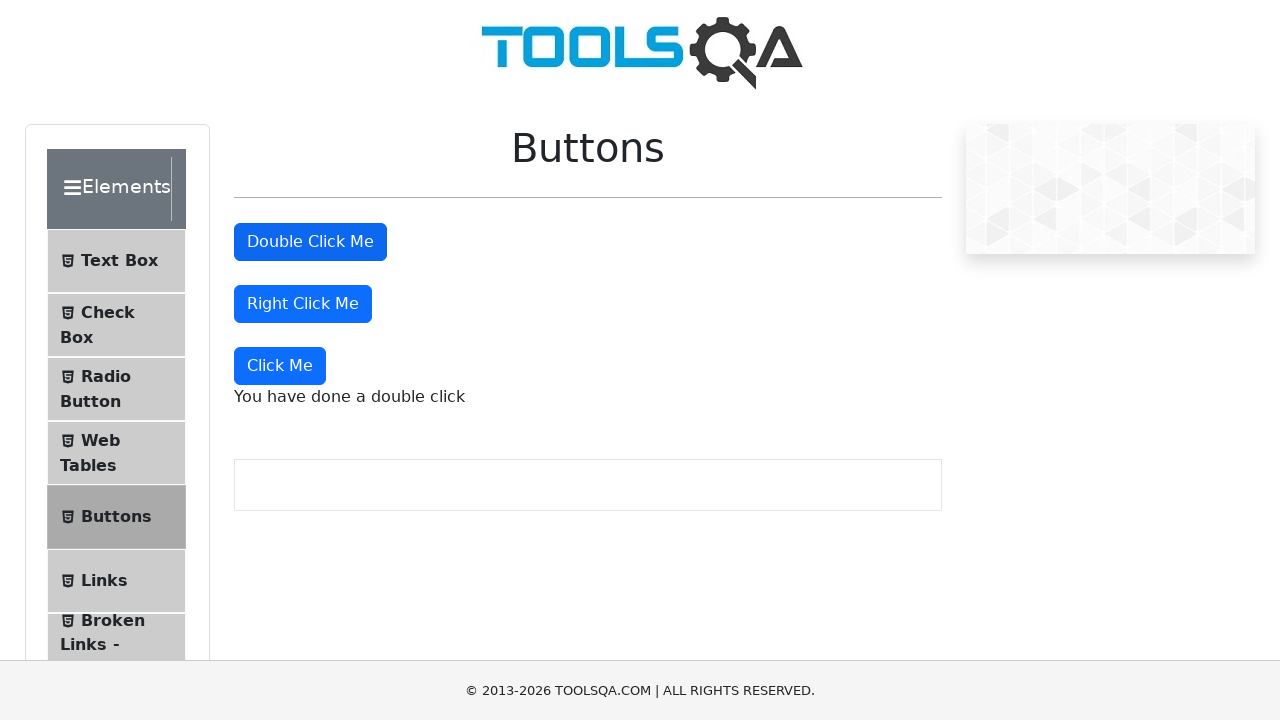

Verified double click success message appeared
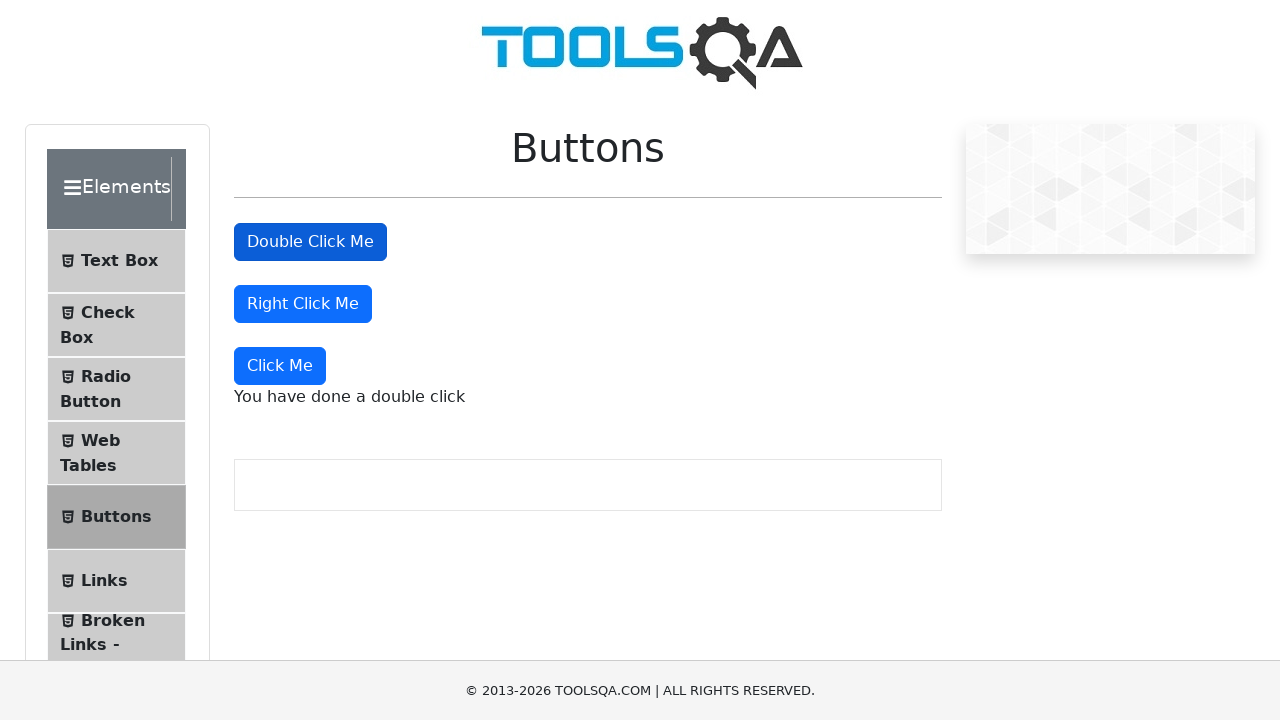

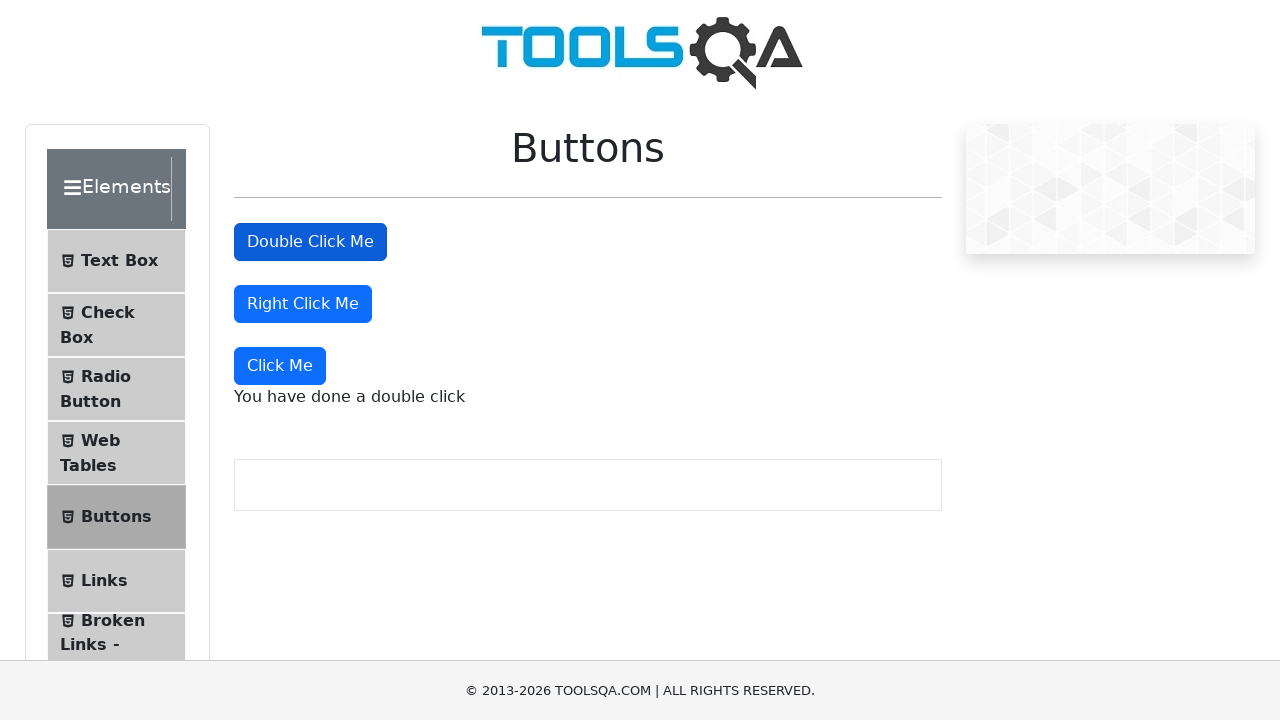